Navigates to the WebdriverIO homepage to verify it loads correctly

Starting URL: https://webdriver.io

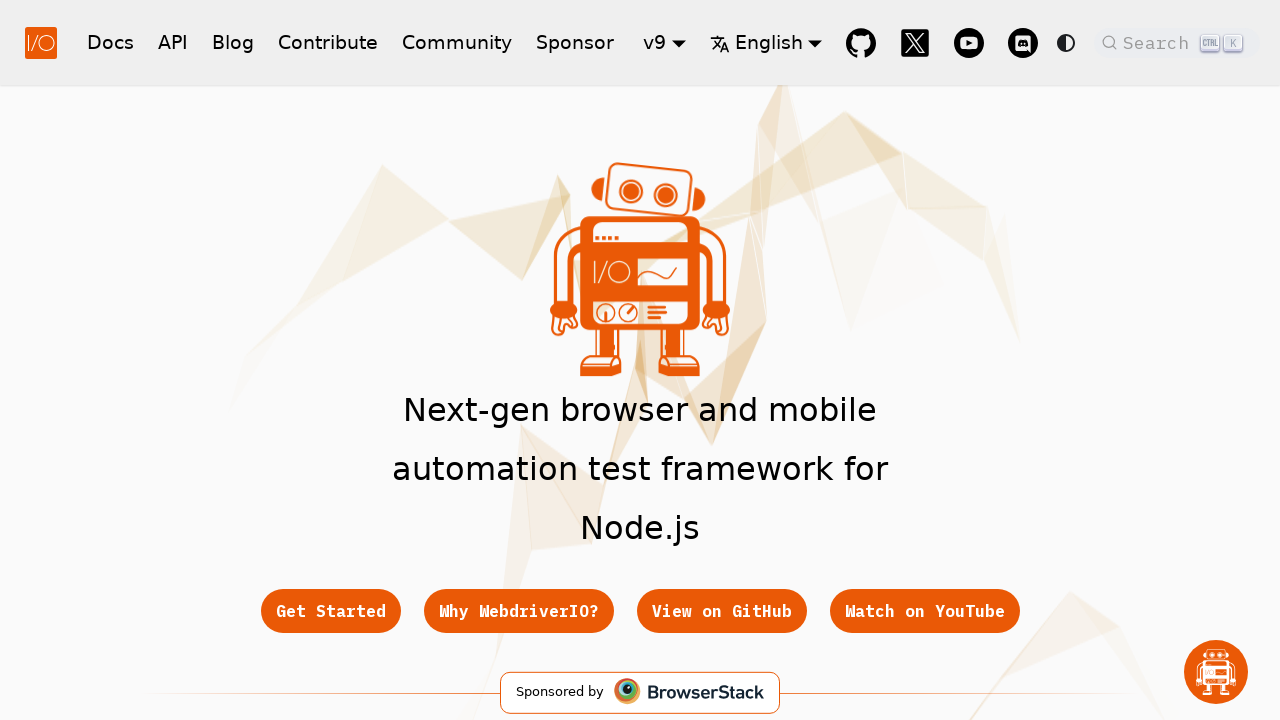

Waited for WebdriverIO homepage to load (DOM content loaded)
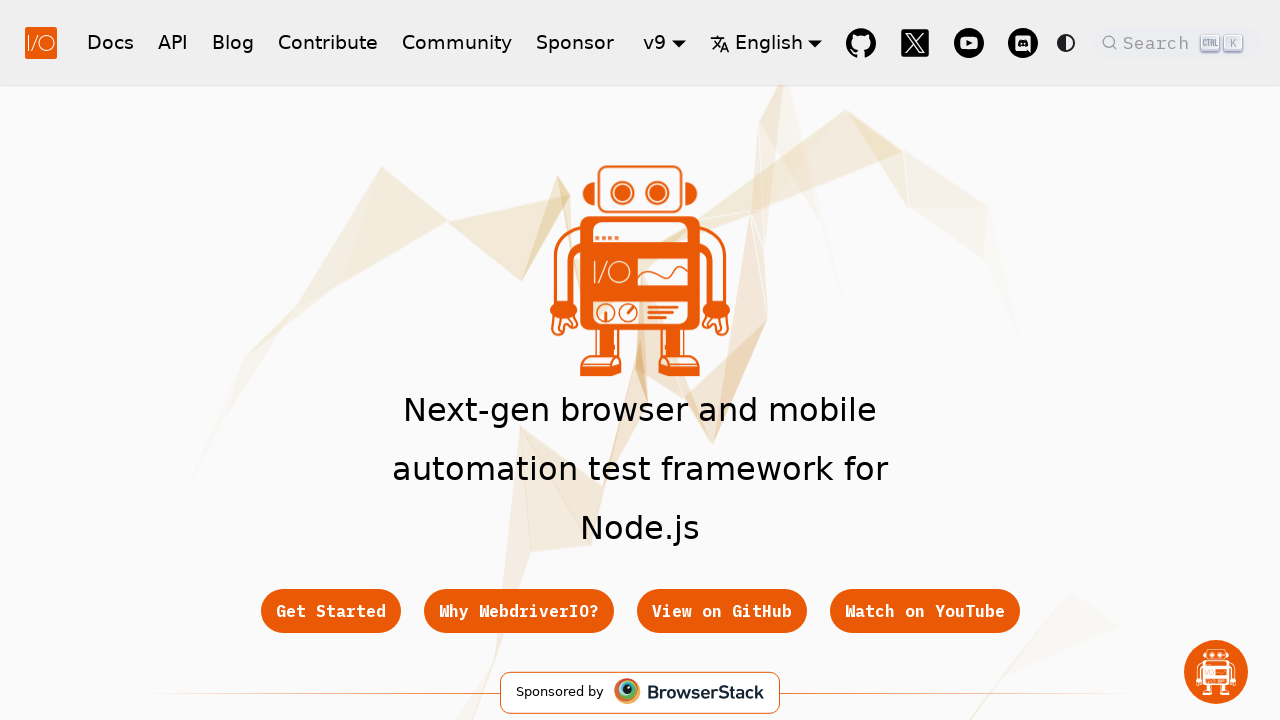

Verified page title is correct
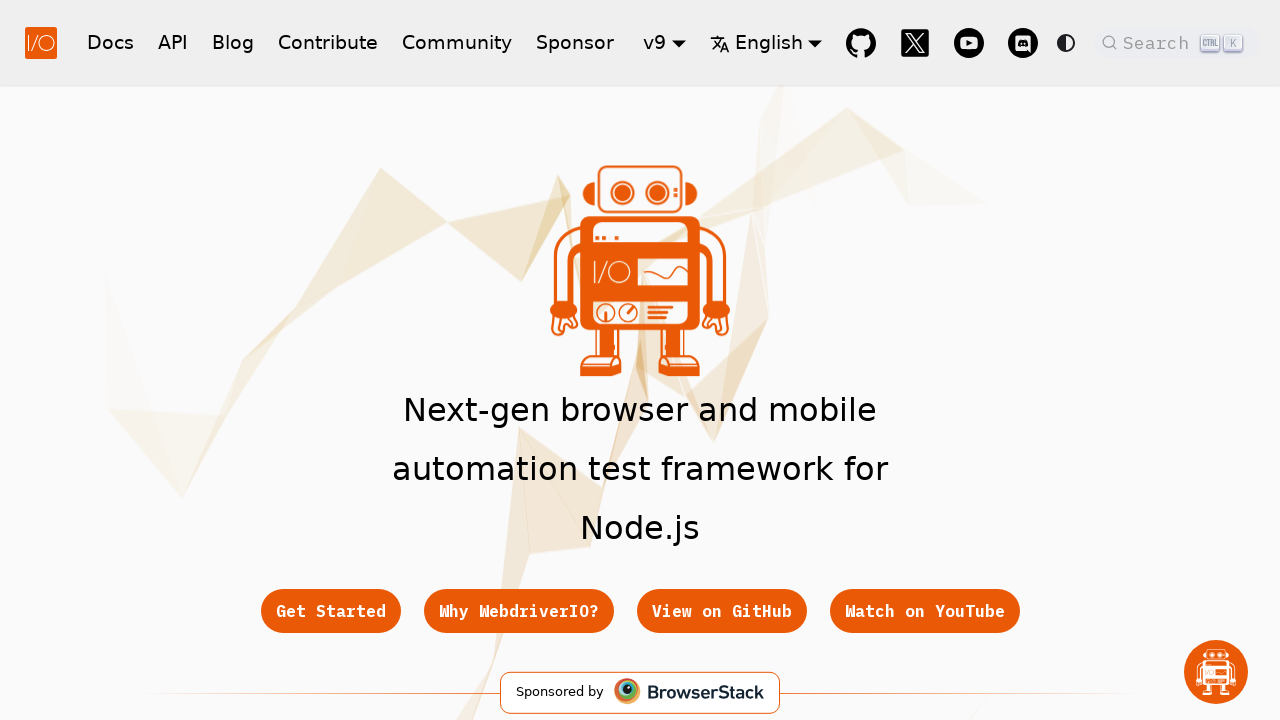

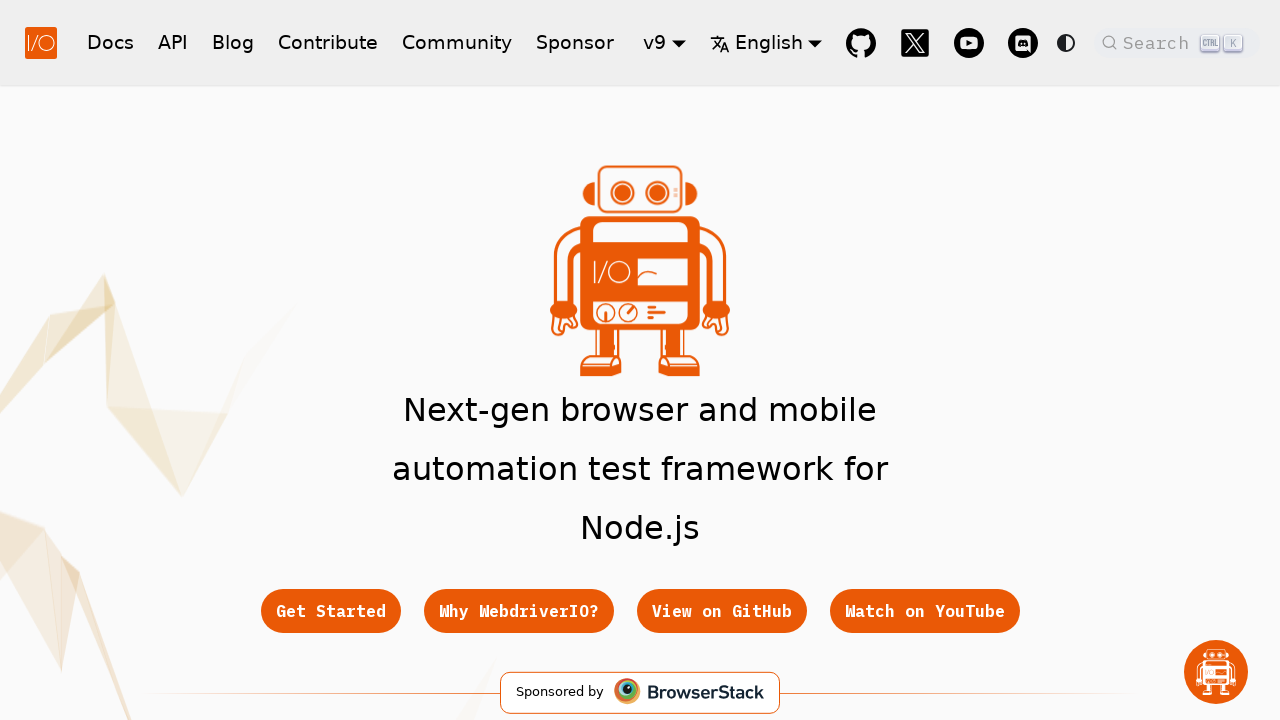